Tests table interaction by finding a specific text value in a table and clicking the corresponding delete button

Starting URL: http://the-internet.herokuapp.com/challenging_dom

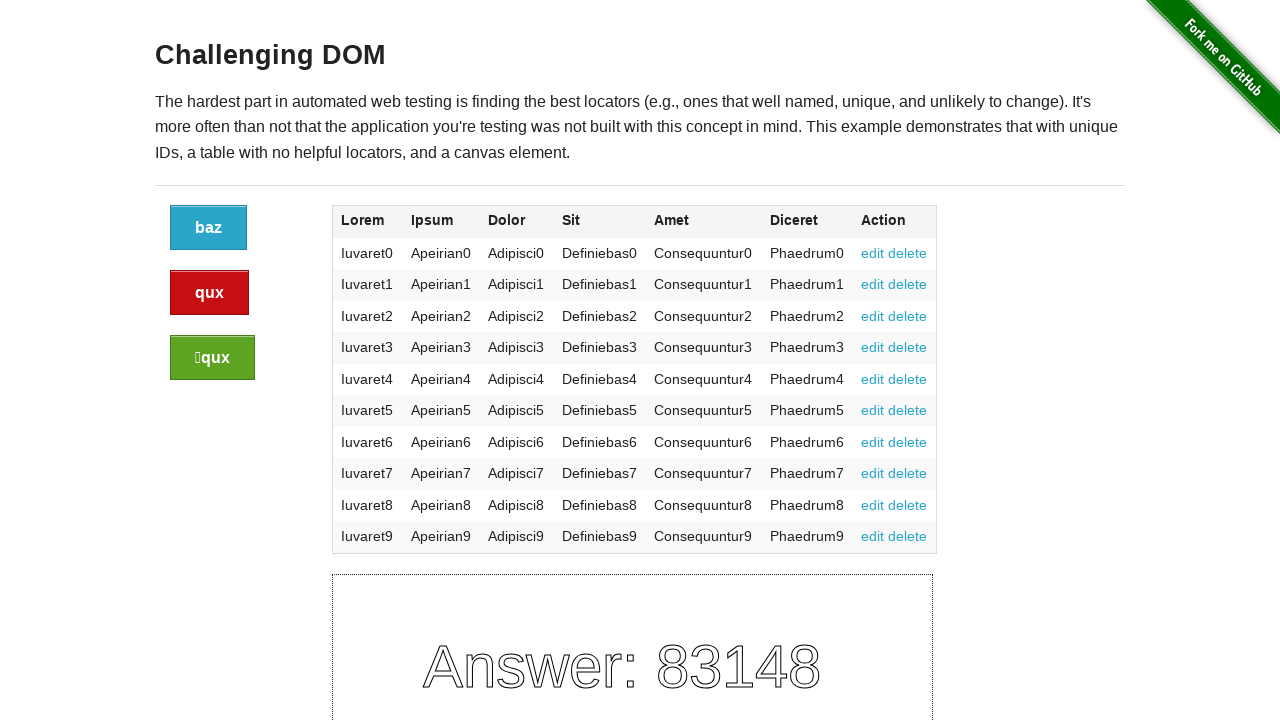

Located the table element
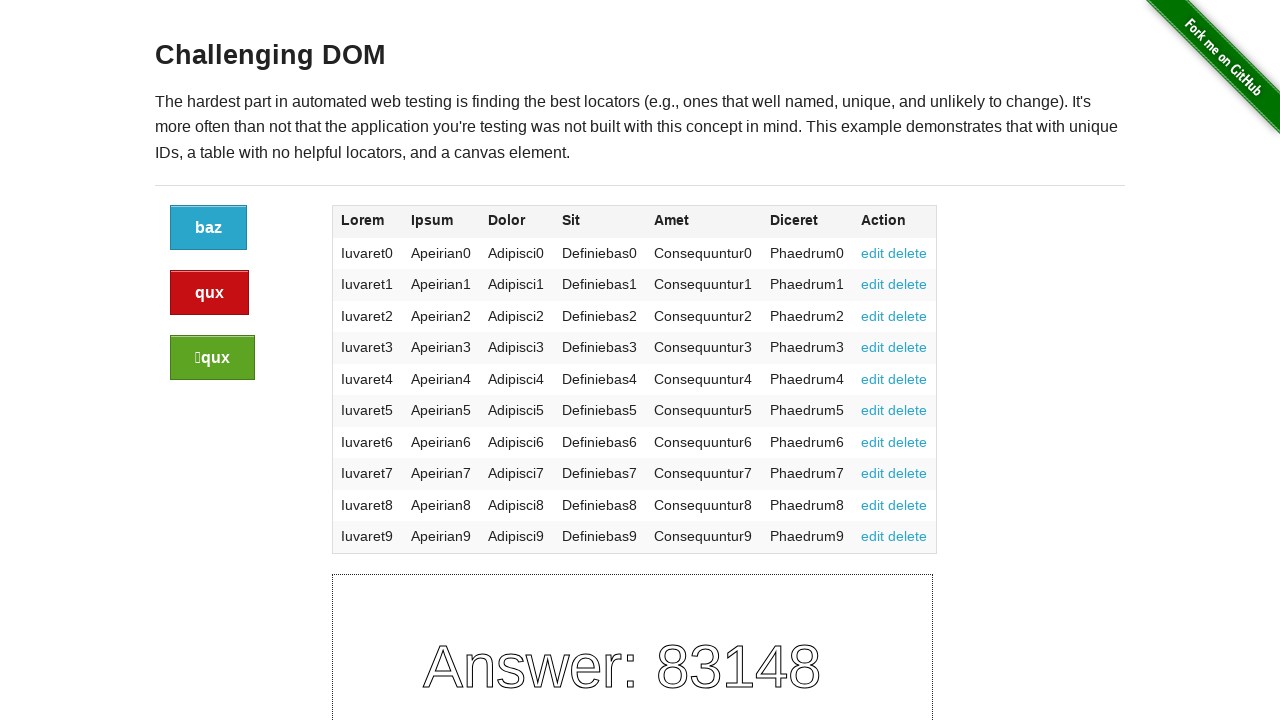

Located all table rows
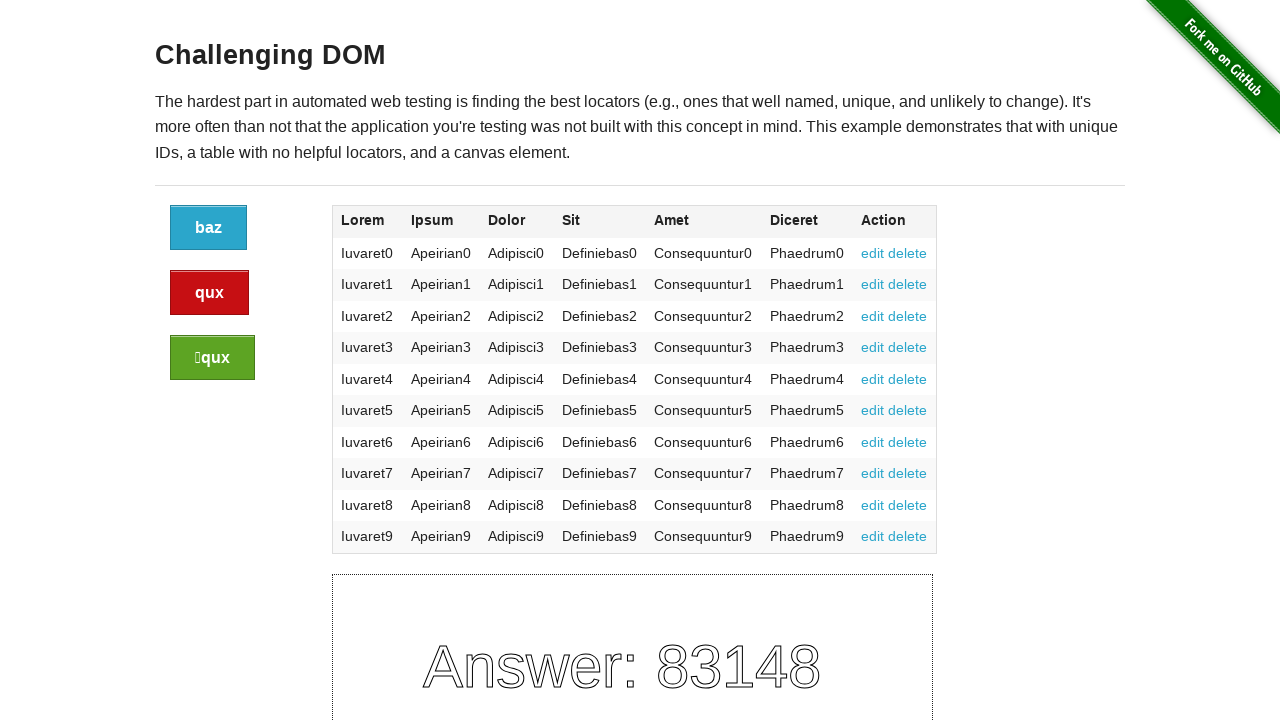

Counted 11 table rows
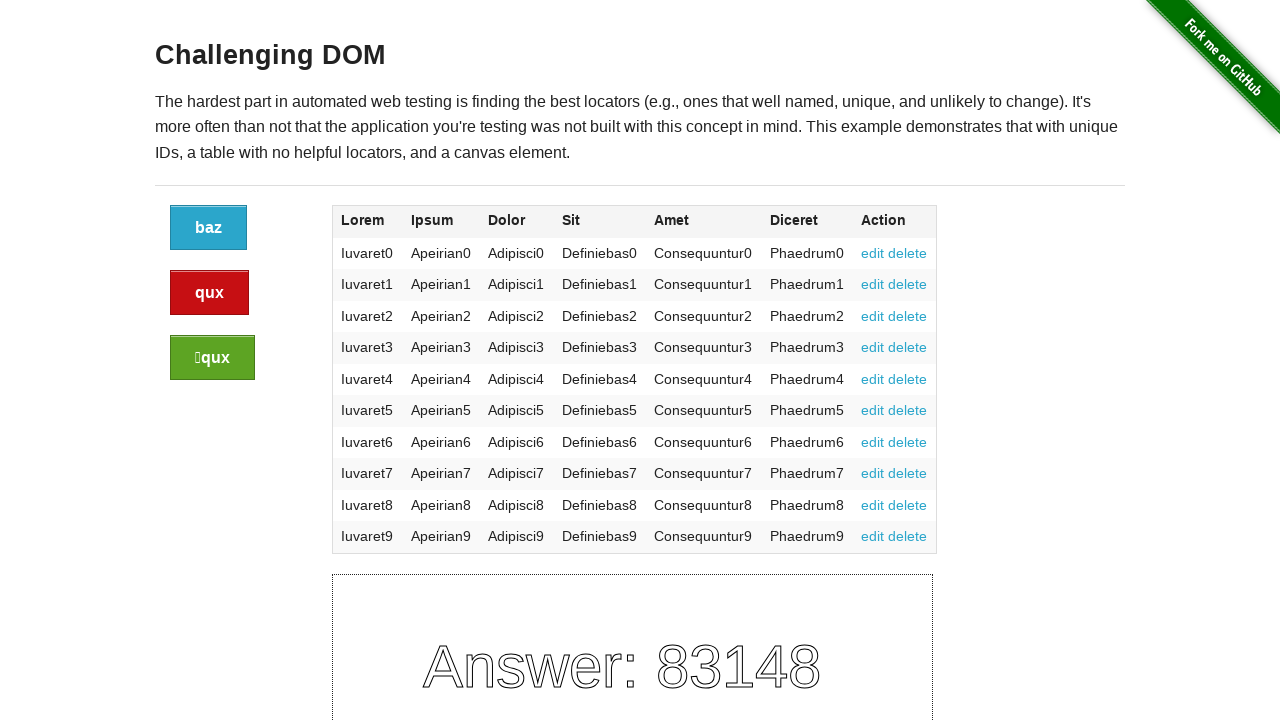

Extracted text from row 1, column 1: 'Iuvaret0'
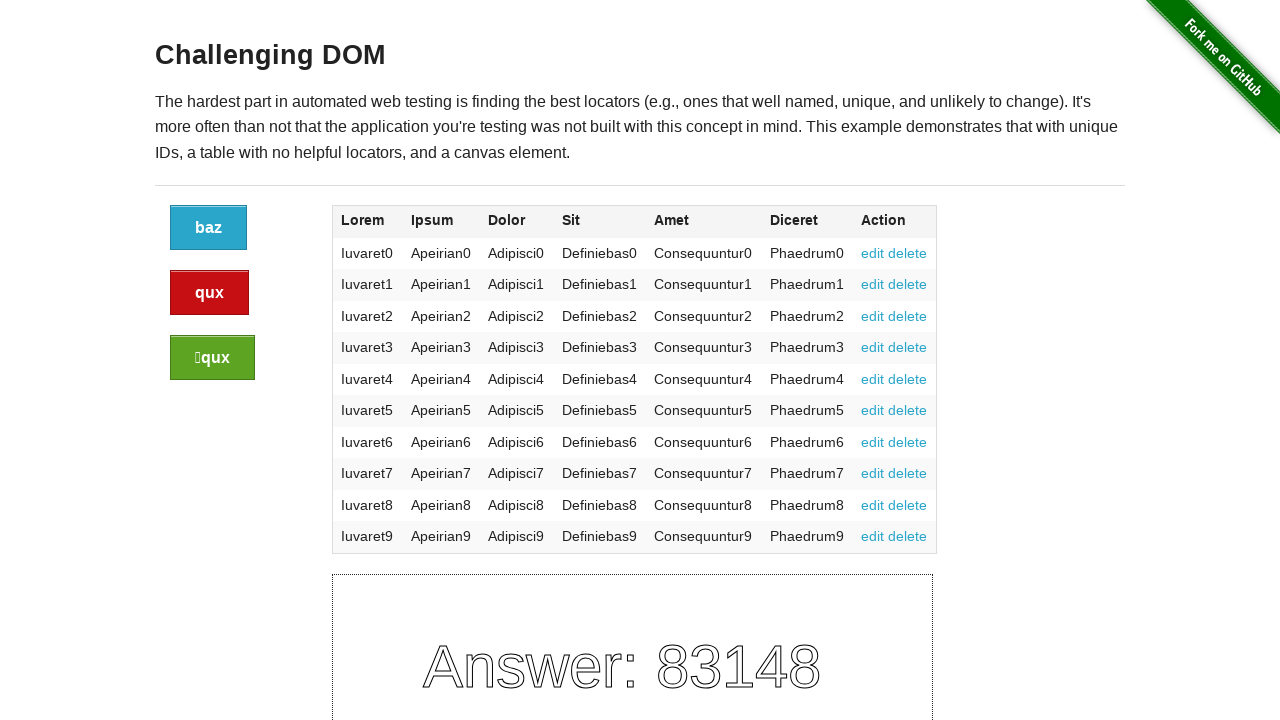

Extracted text from row 1, column 2: 'Apeirian0'
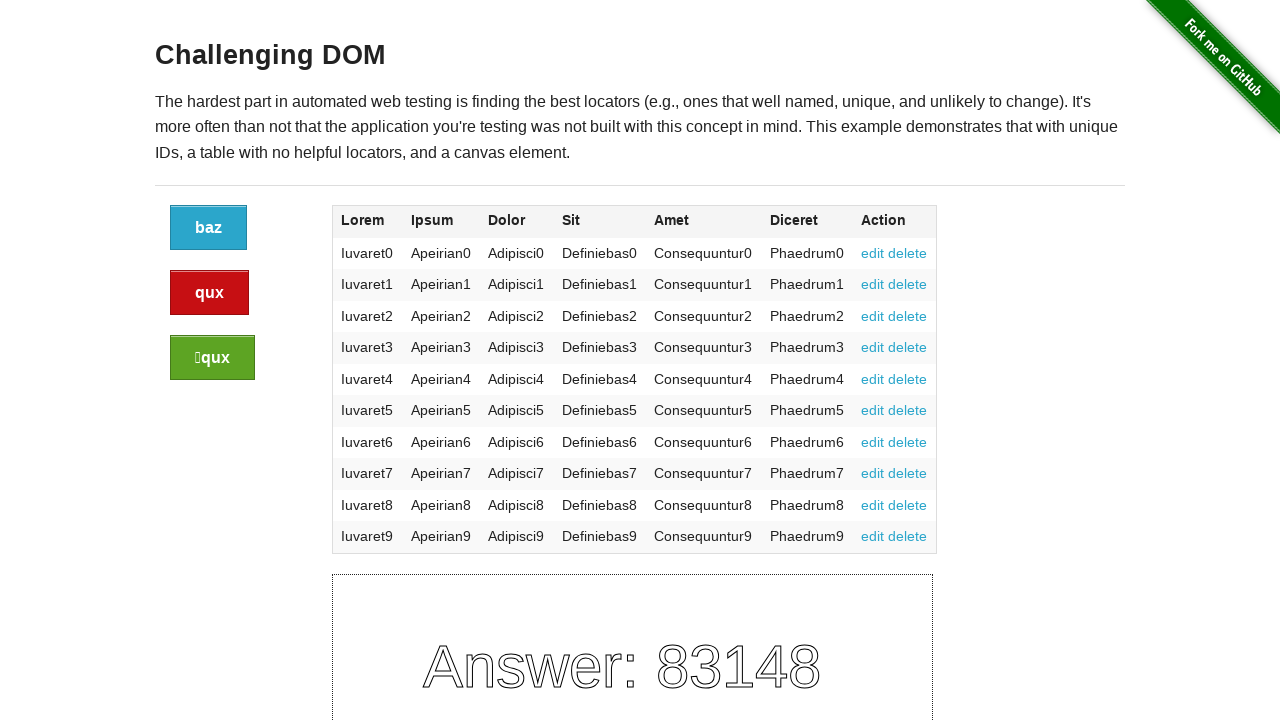

Extracted text from row 1, column 3: 'Adipisci0'
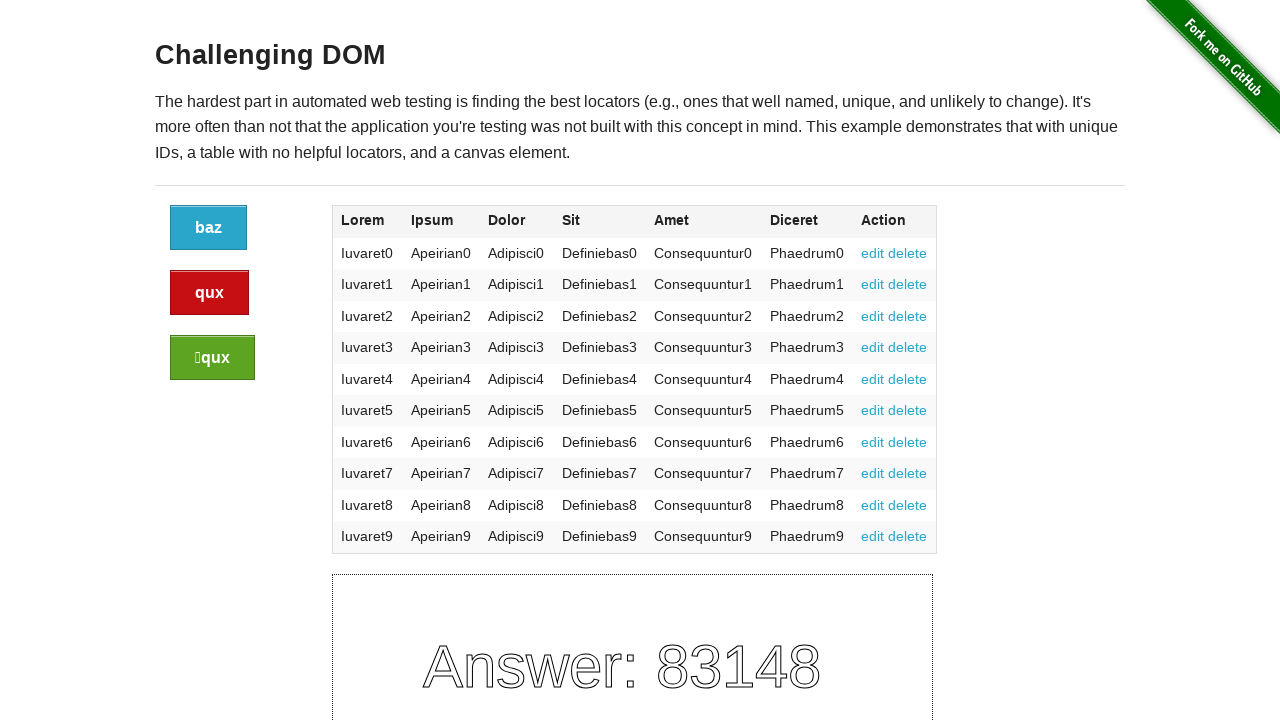

Extracted text from row 1, column 4: 'Definiebas0'
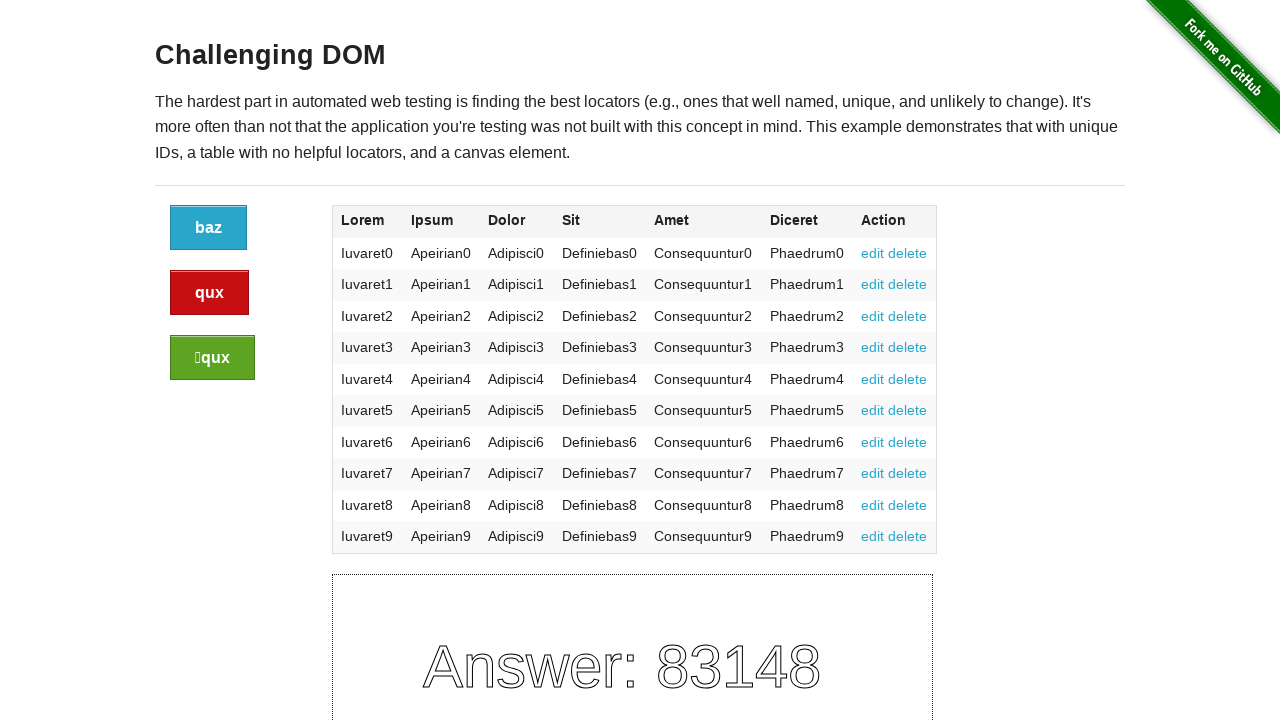

Extracted text from row 1, column 5: 'Consequuntur0'
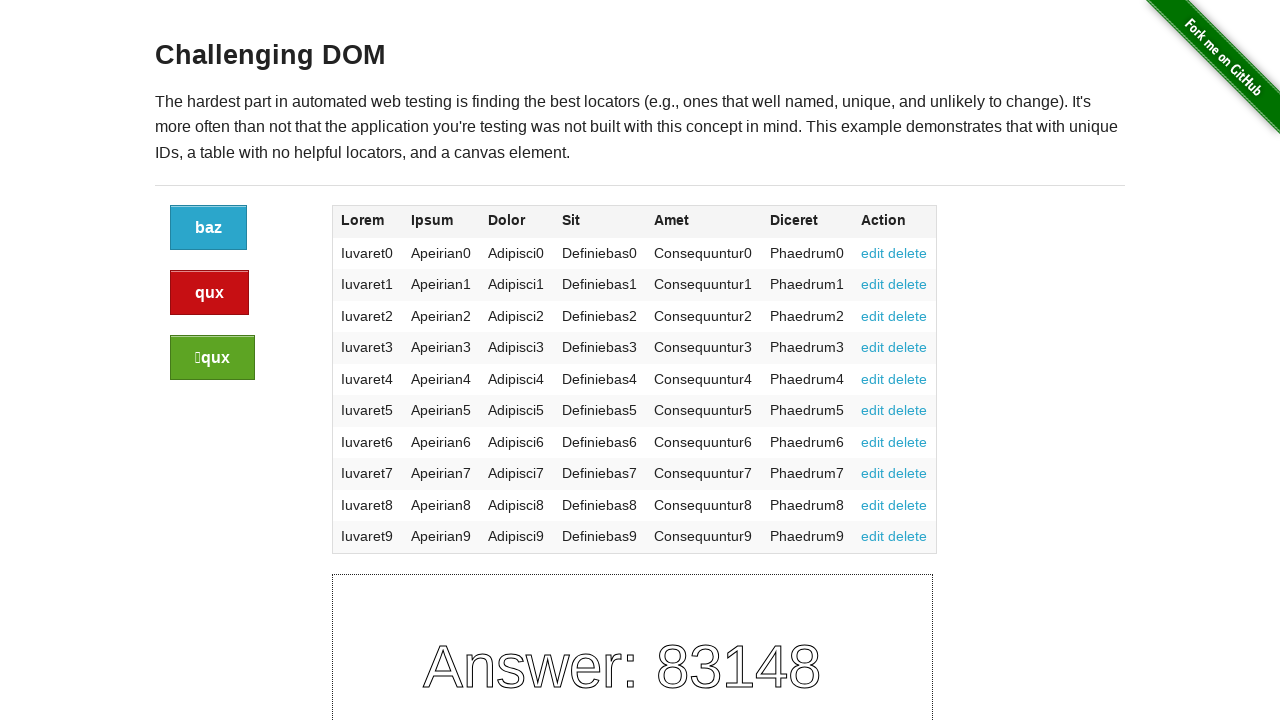

Extracted text from row 1, column 6: 'Phaedrum0'
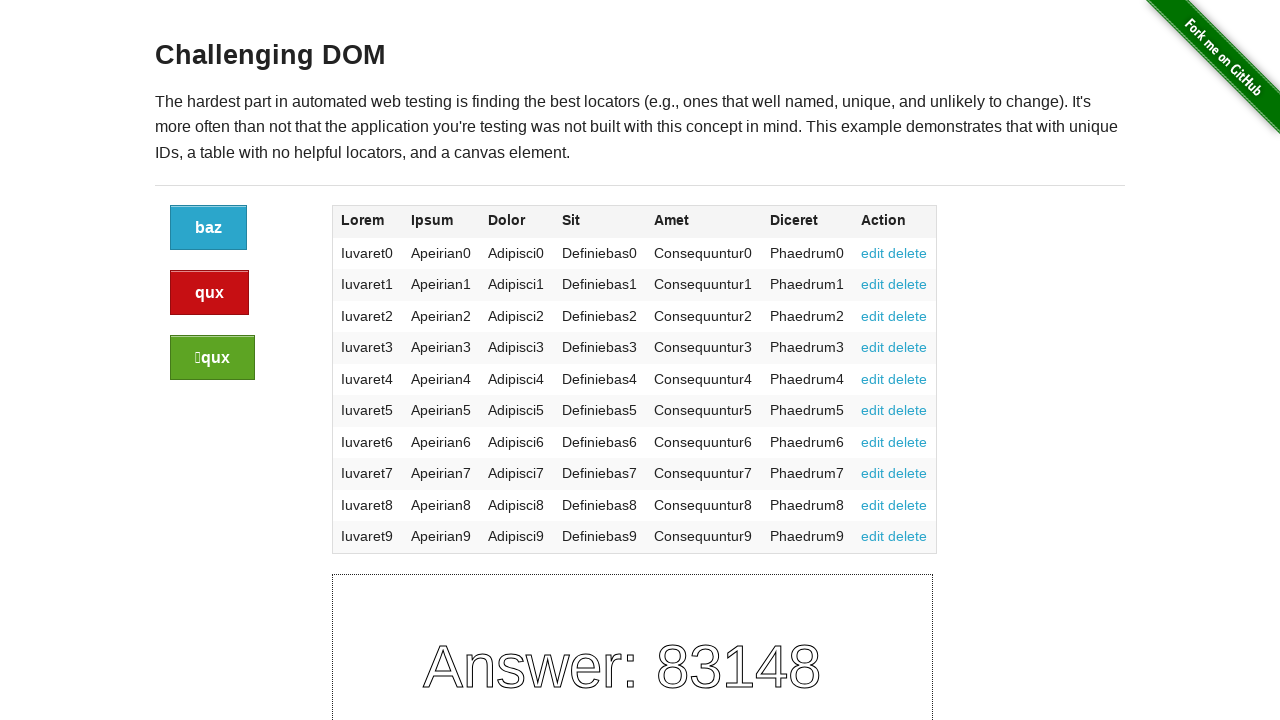

Extracted text from row 1, column 7: '
                edit
                delete
              '
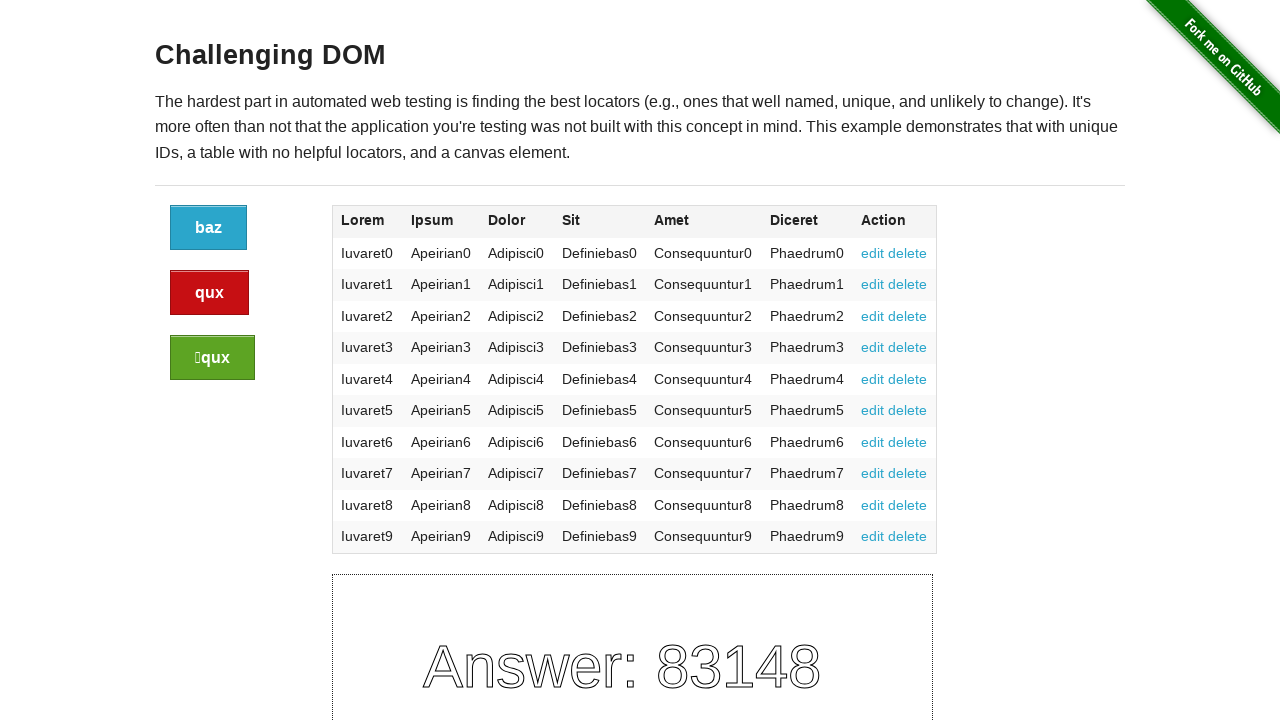

Extracted text from row 2, column 1: 'Iuvaret1'
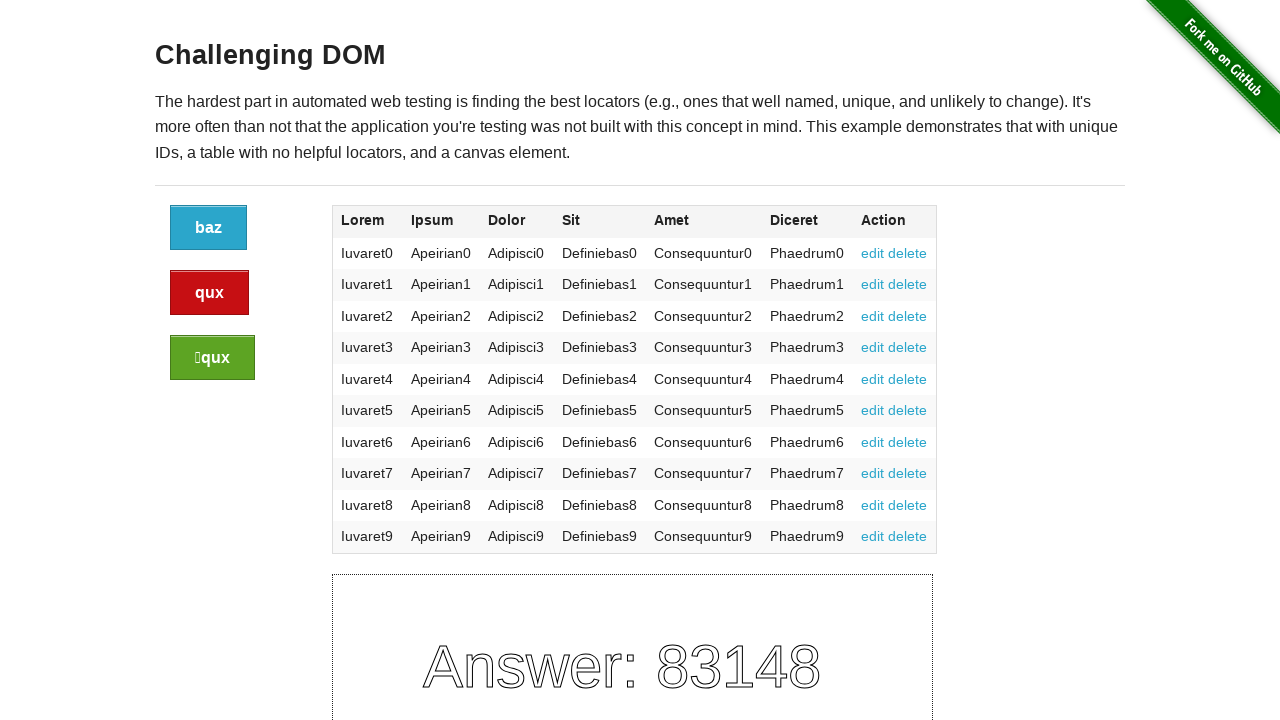

Extracted text from row 2, column 2: 'Apeirian1'
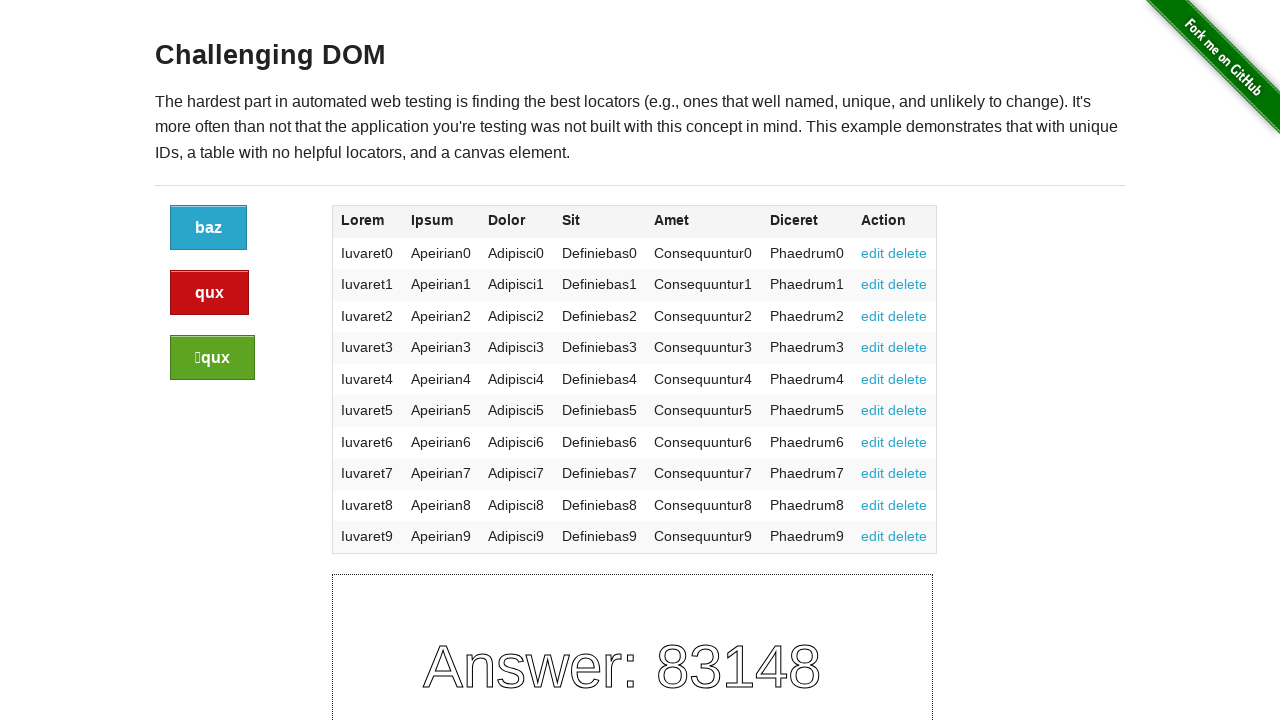

Extracted text from row 2, column 3: 'Adipisci1'
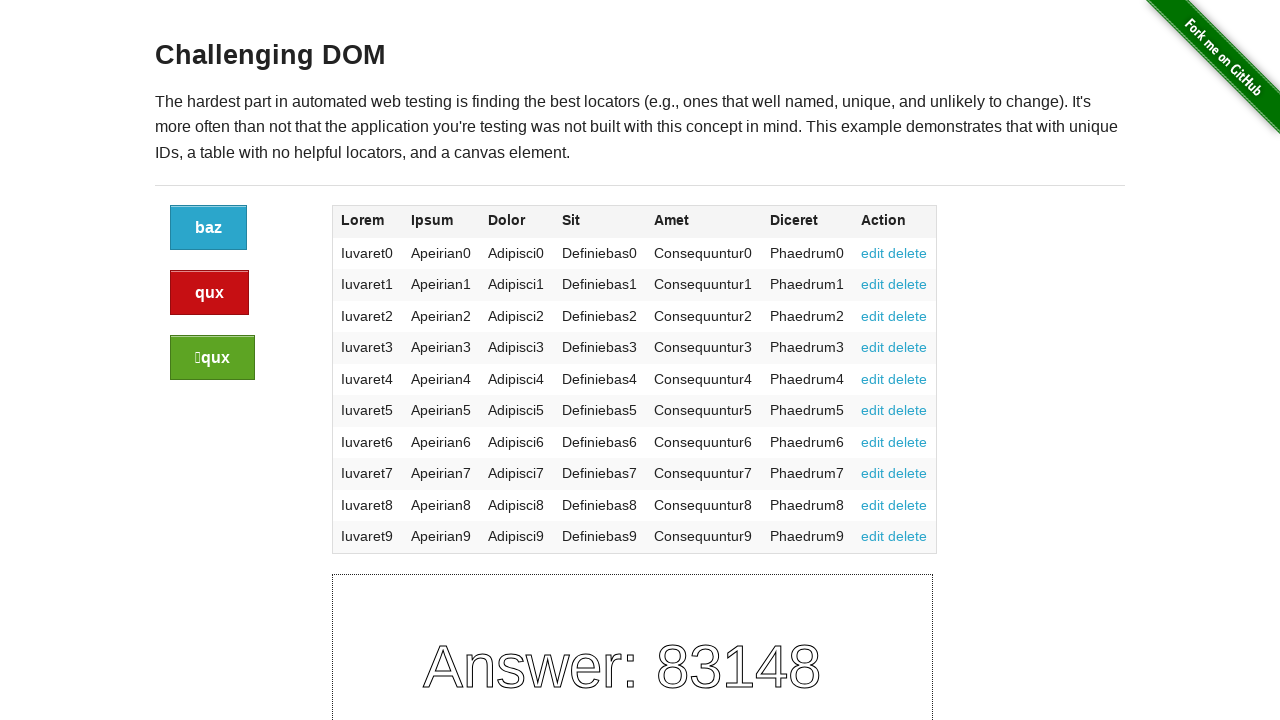

Extracted text from row 2, column 4: 'Definiebas1'
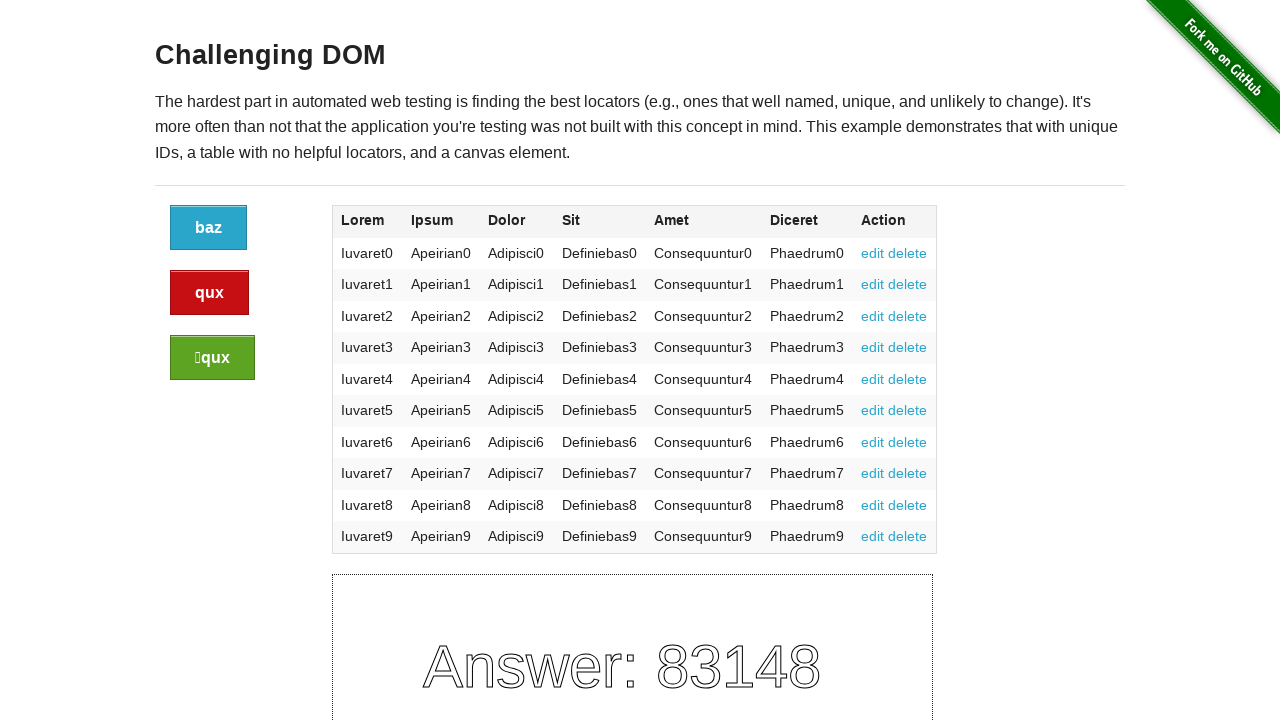

Extracted text from row 2, column 5: 'Consequuntur1'
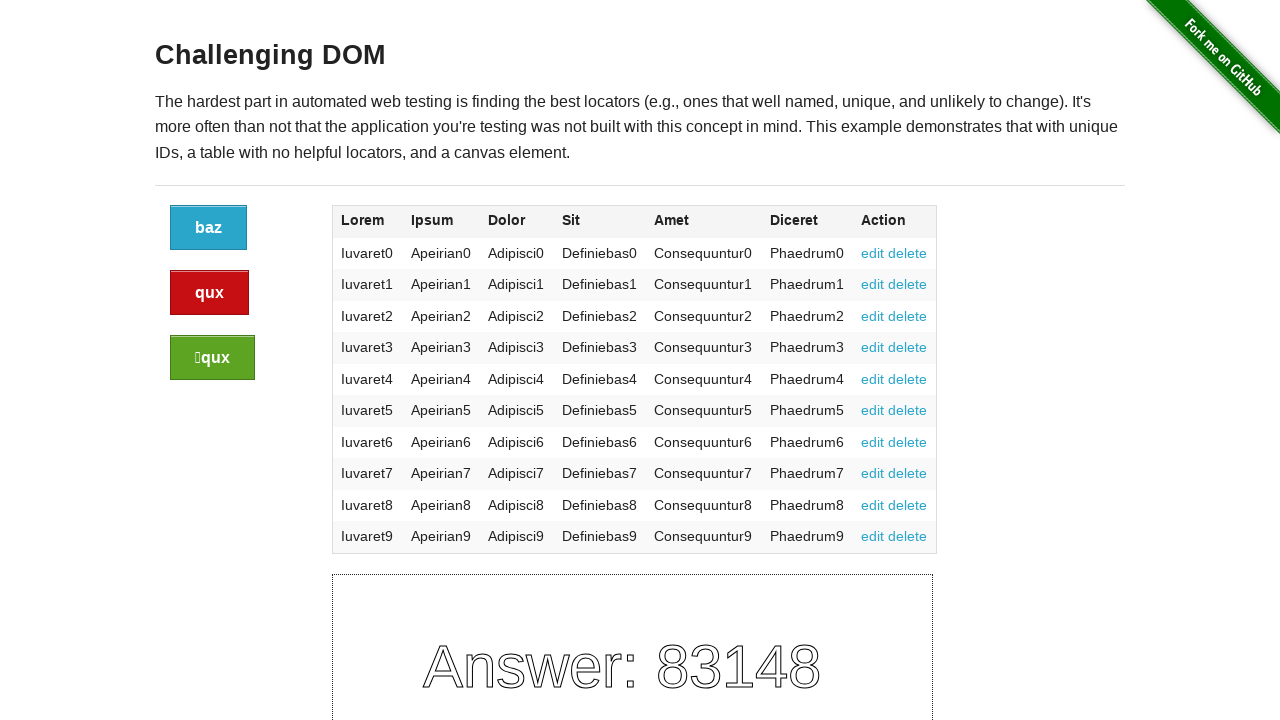

Extracted text from row 2, column 6: 'Phaedrum1'
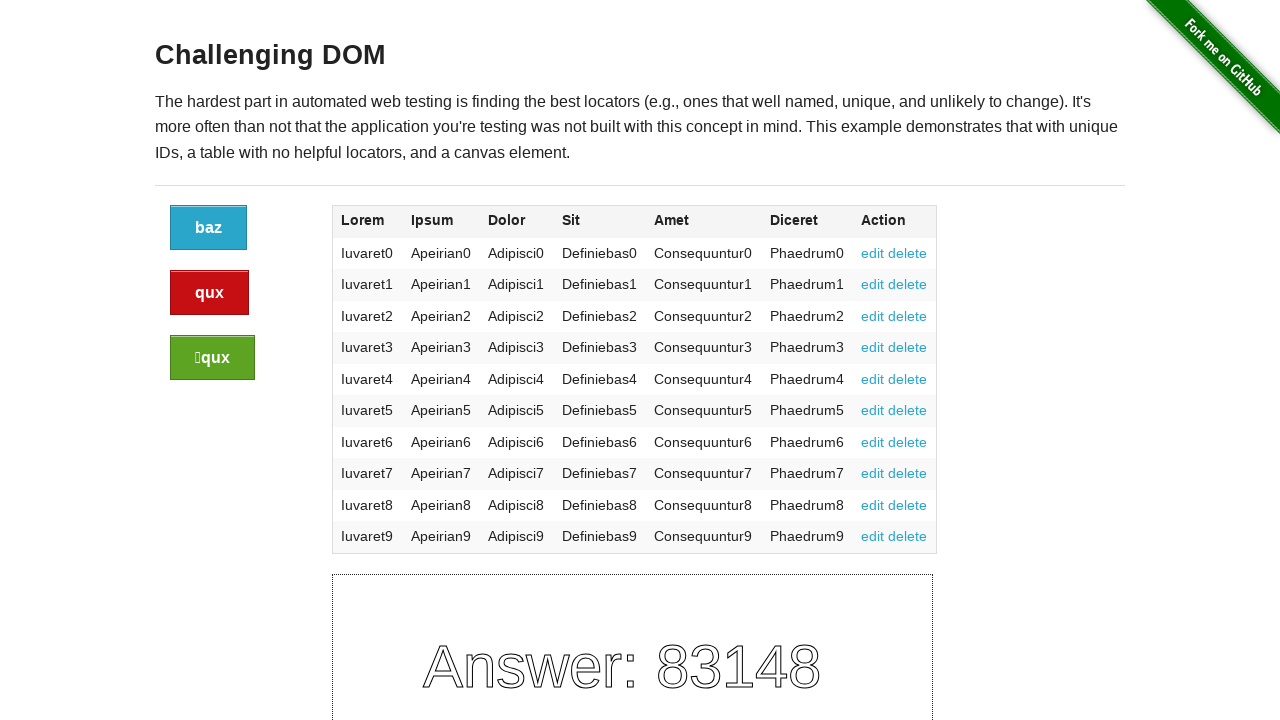

Extracted text from row 2, column 7: '
                edit
                delete
              '
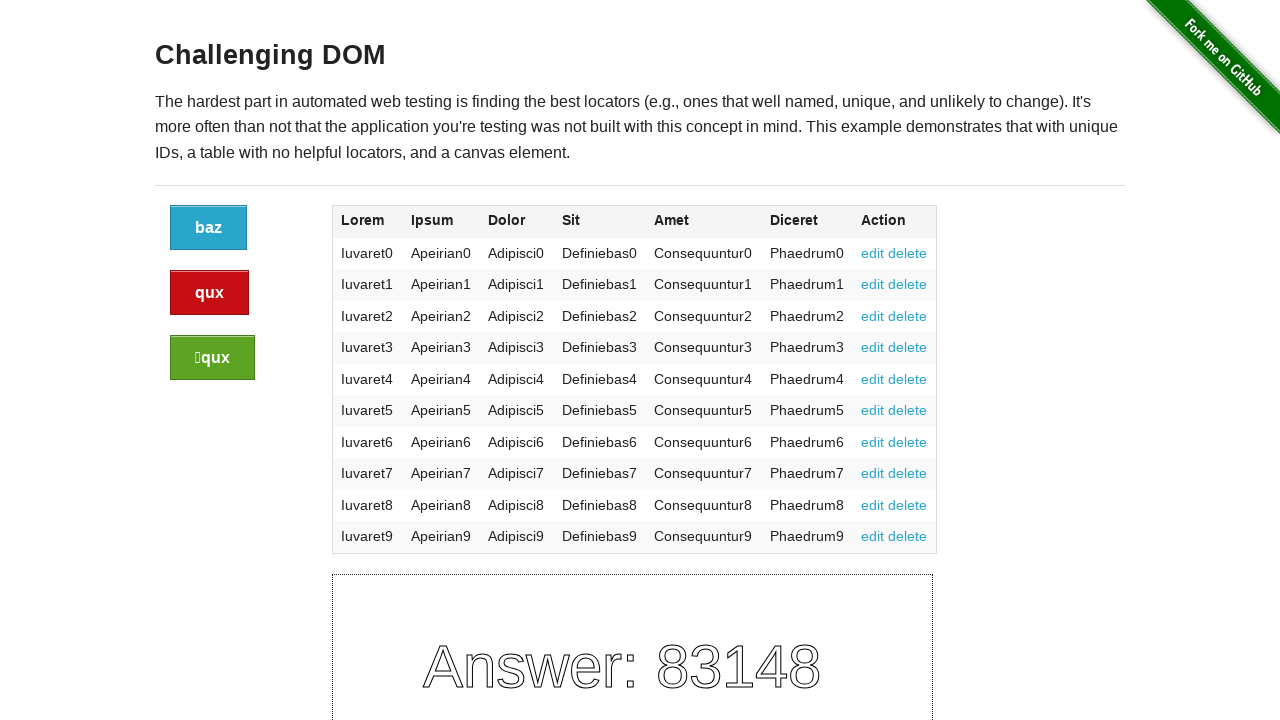

Extracted text from row 3, column 1: 'Iuvaret2'
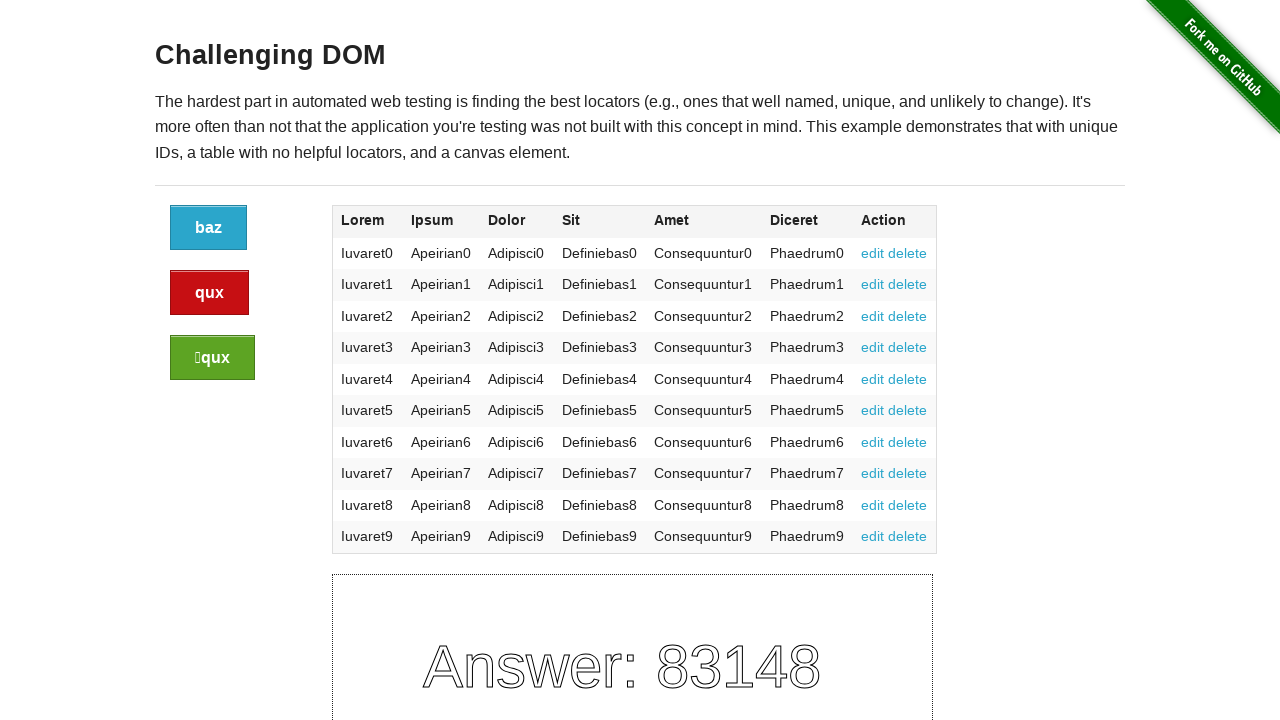

Extracted text from row 3, column 2: 'Apeirian2'
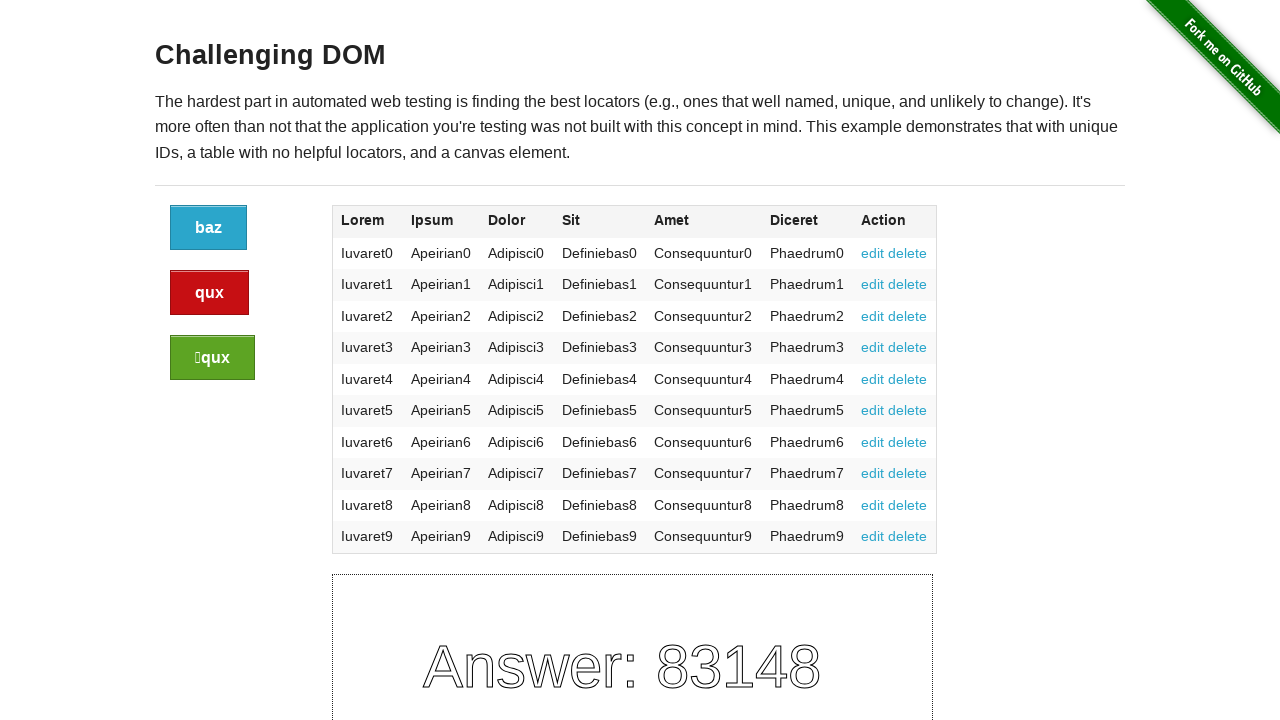

Extracted text from row 3, column 3: 'Adipisci2'
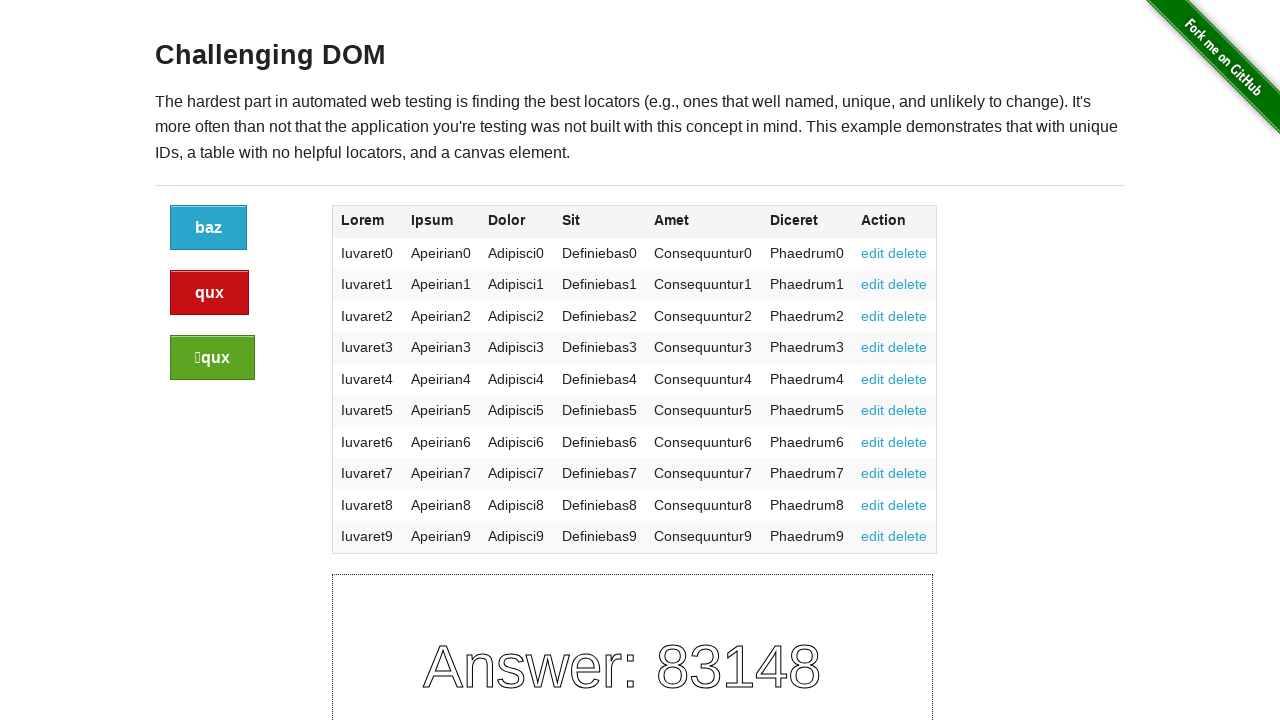

Extracted text from row 3, column 4: 'Definiebas2'
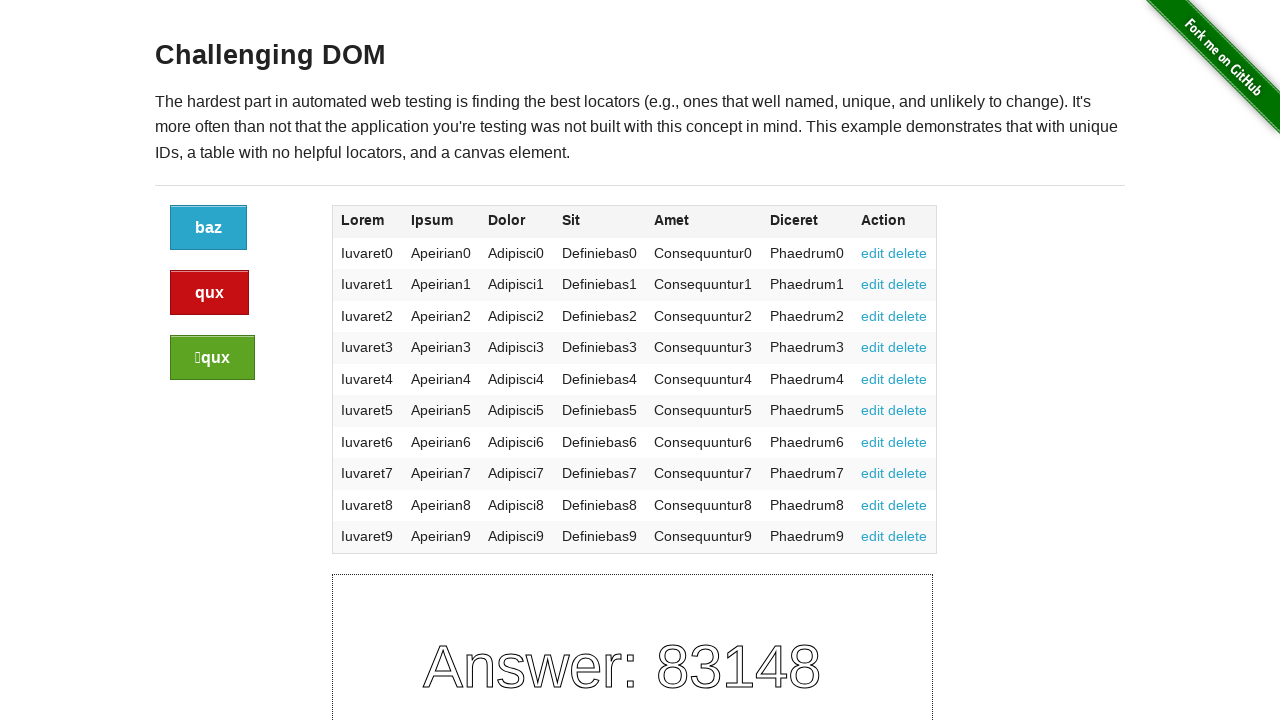

Extracted text from row 3, column 5: 'Consequuntur2'
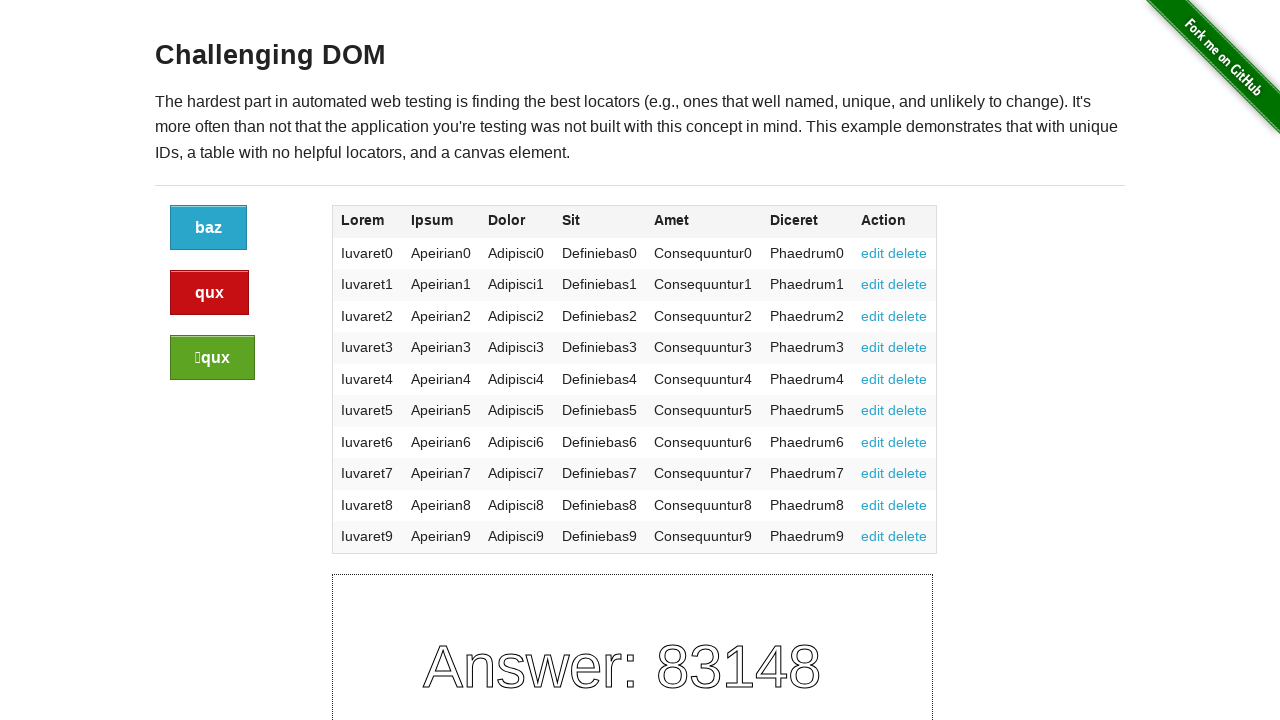

Extracted text from row 3, column 6: 'Phaedrum2'
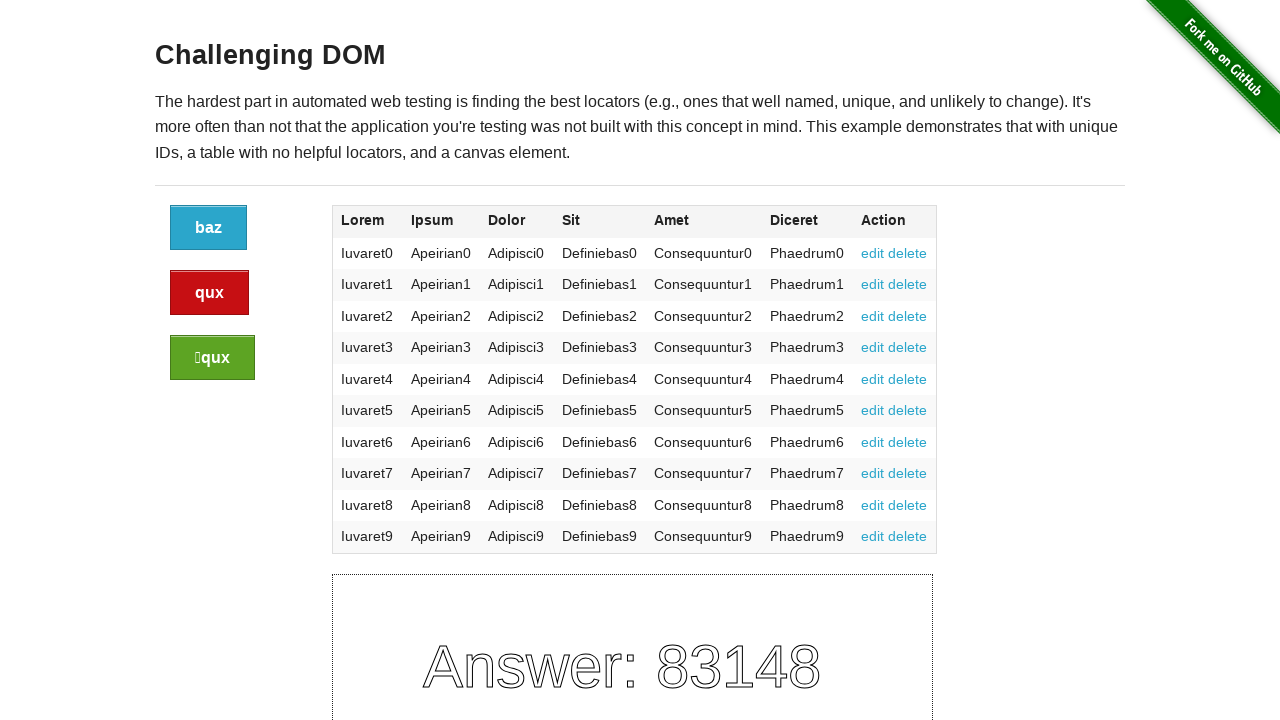

Extracted text from row 3, column 7: '
                edit
                delete
              '
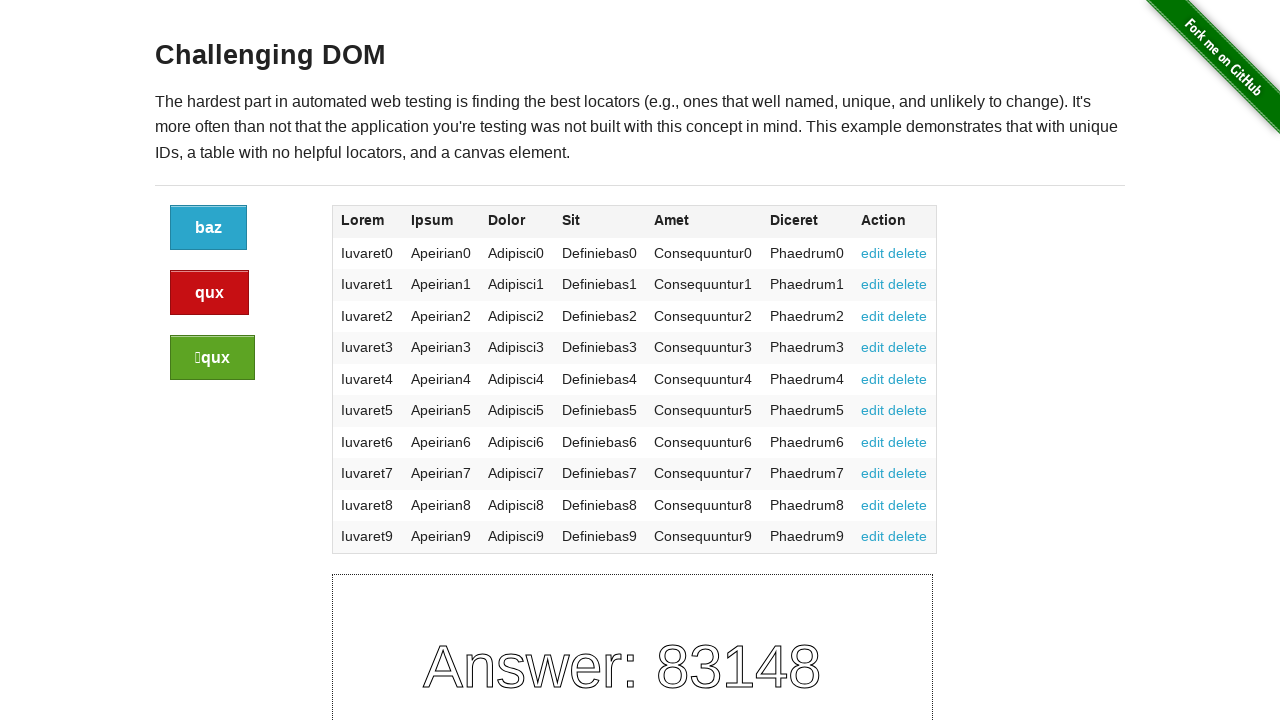

Extracted text from row 4, column 1: 'Iuvaret3'
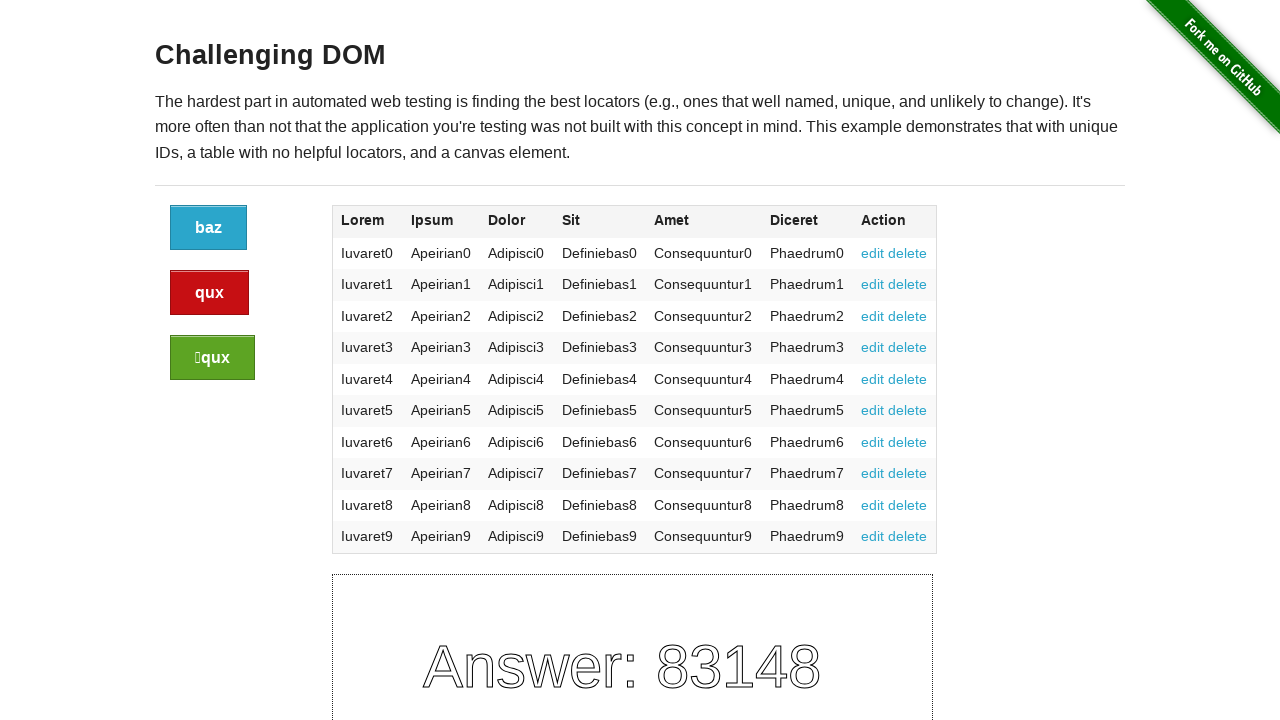

Extracted text from row 4, column 2: 'Apeirian3'
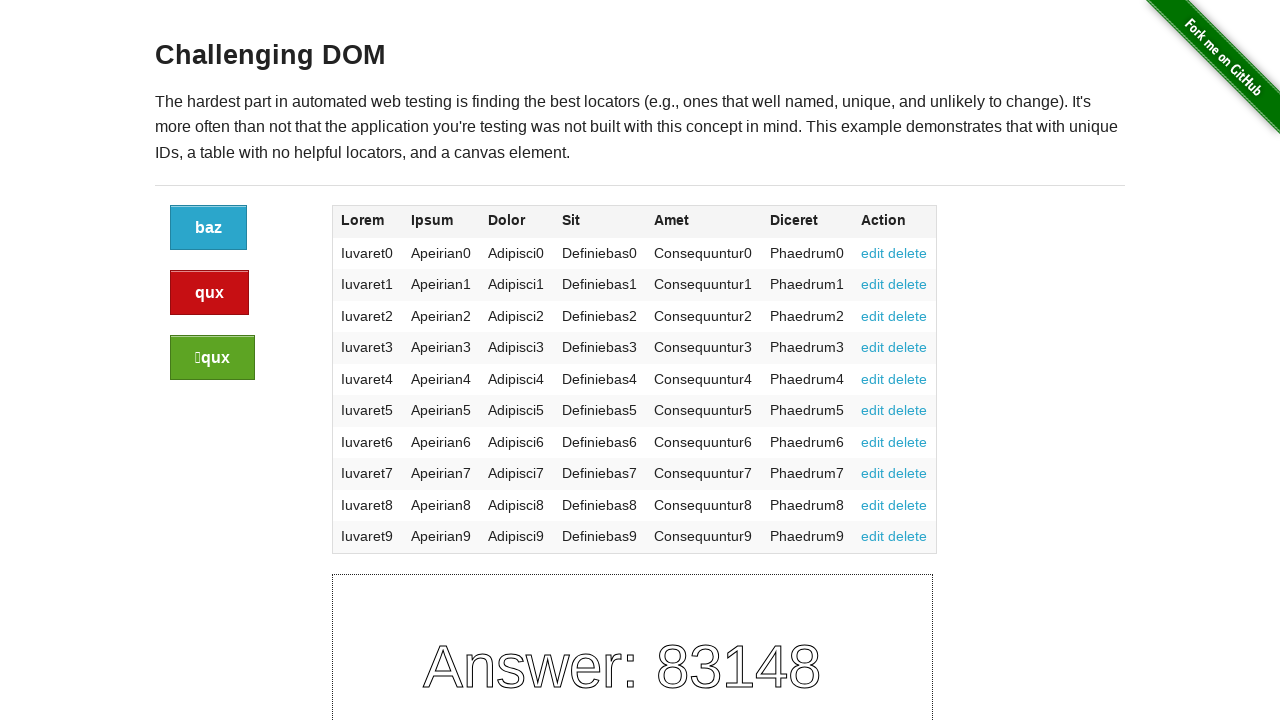

Extracted text from row 4, column 3: 'Adipisci3'
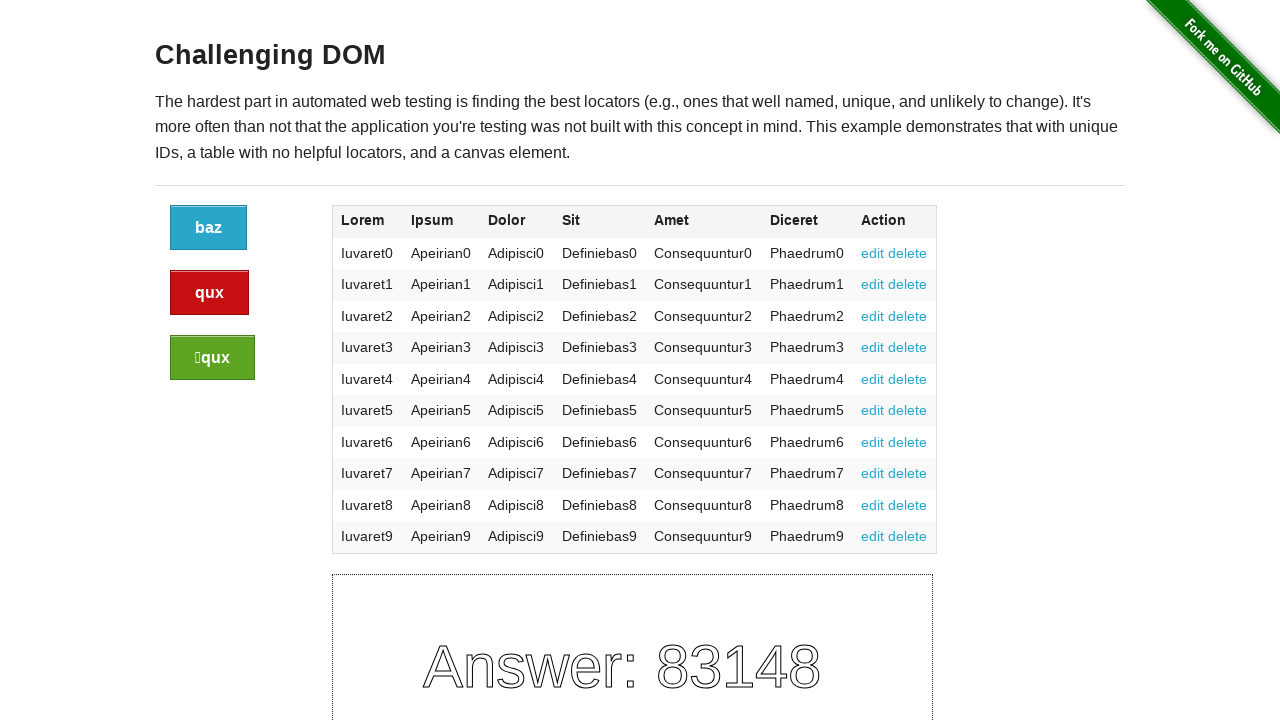

Extracted text from row 4, column 4: 'Definiebas3'
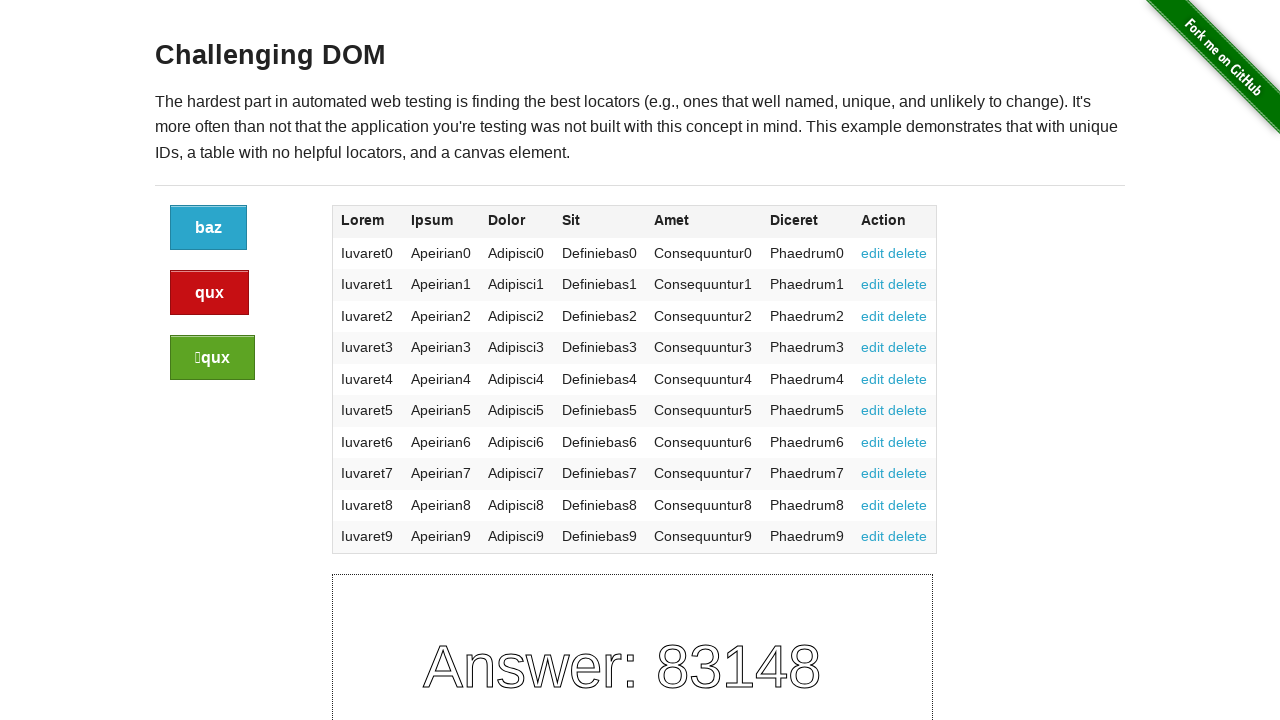

Extracted text from row 4, column 5: 'Consequuntur3'
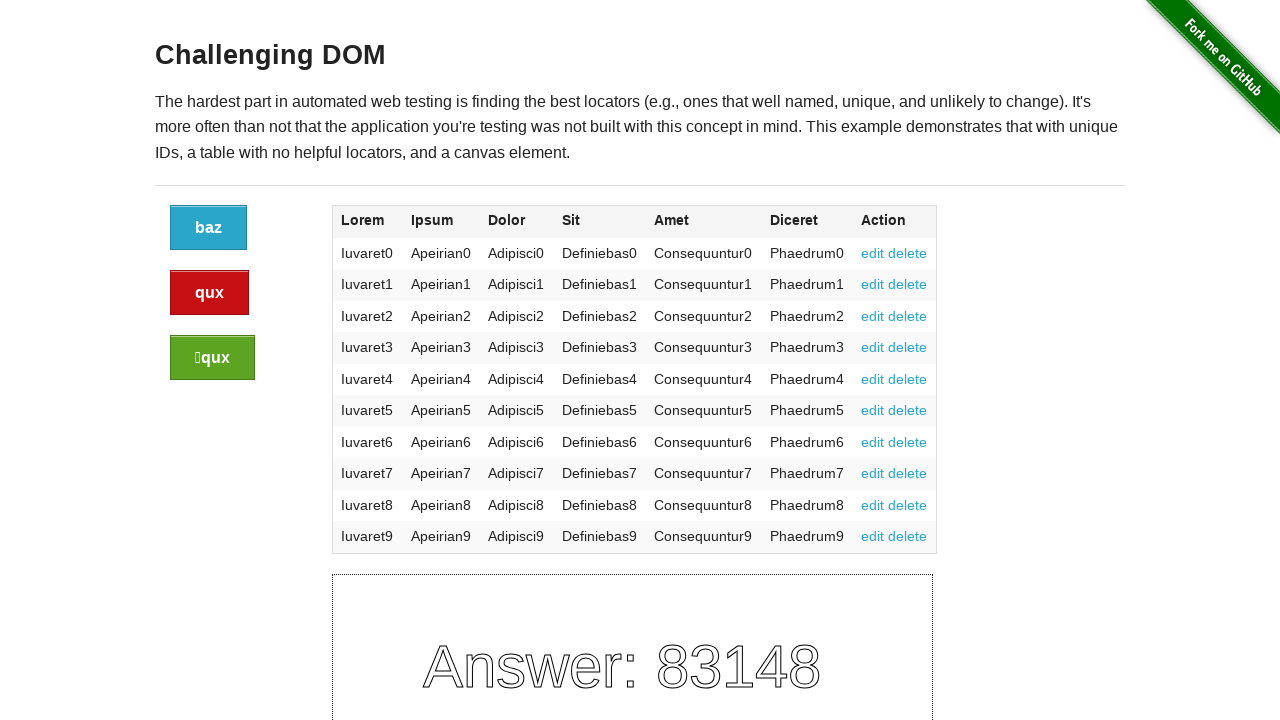

Clicked delete button for row 4 containing target text 'Consequuntur3' at (908, 347) on //*[@id='content']/div/div/div/div[2]/table/tbody/tr[4]/td[7]/a[2]
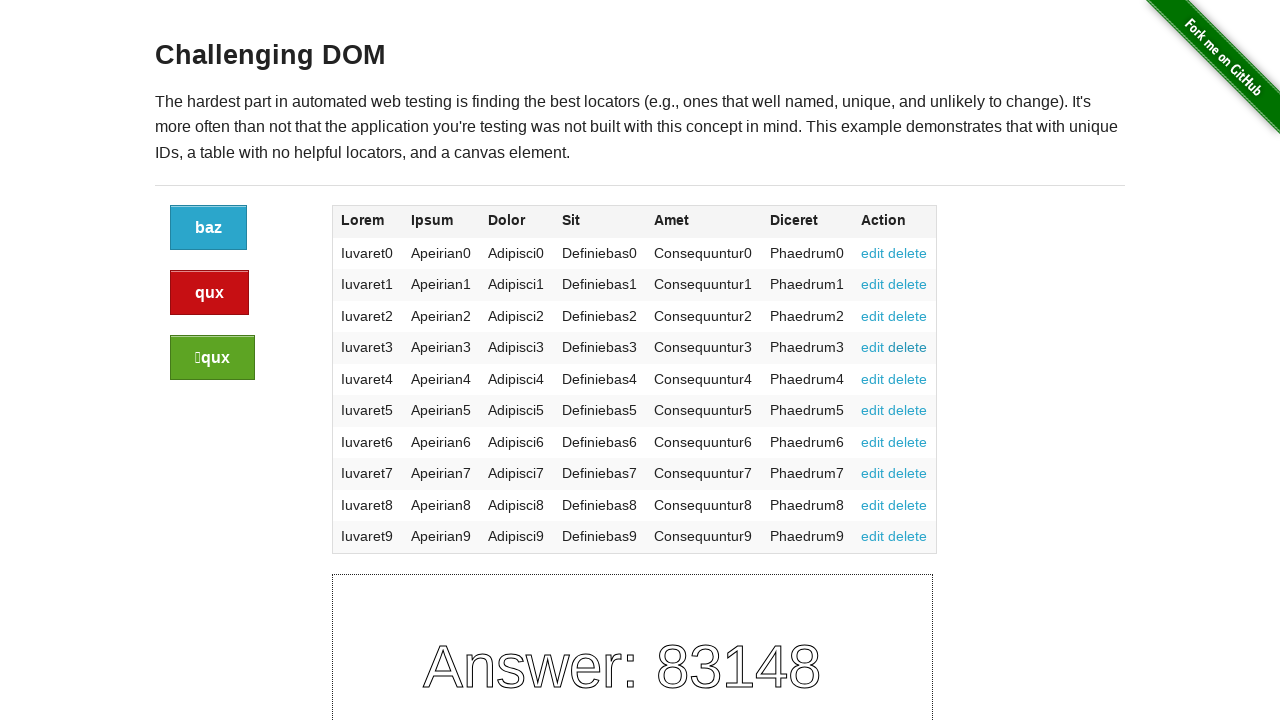

Verified URL changed to challenging_dom#delete
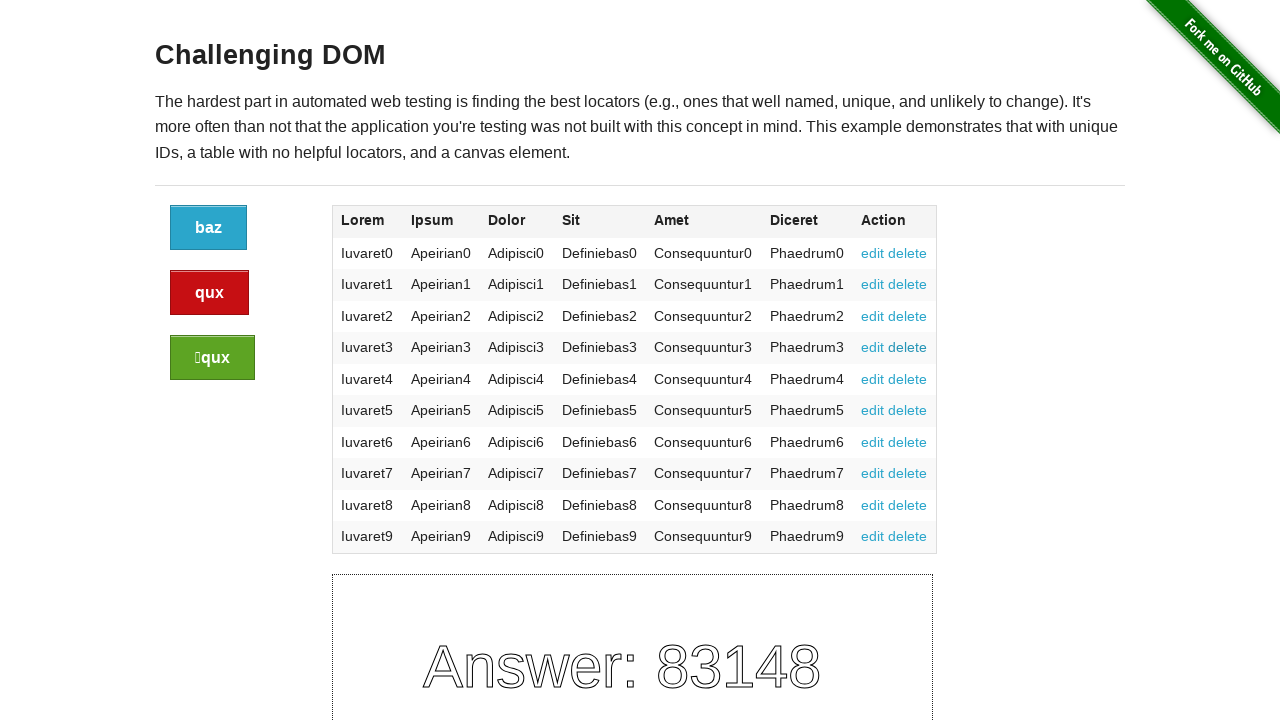

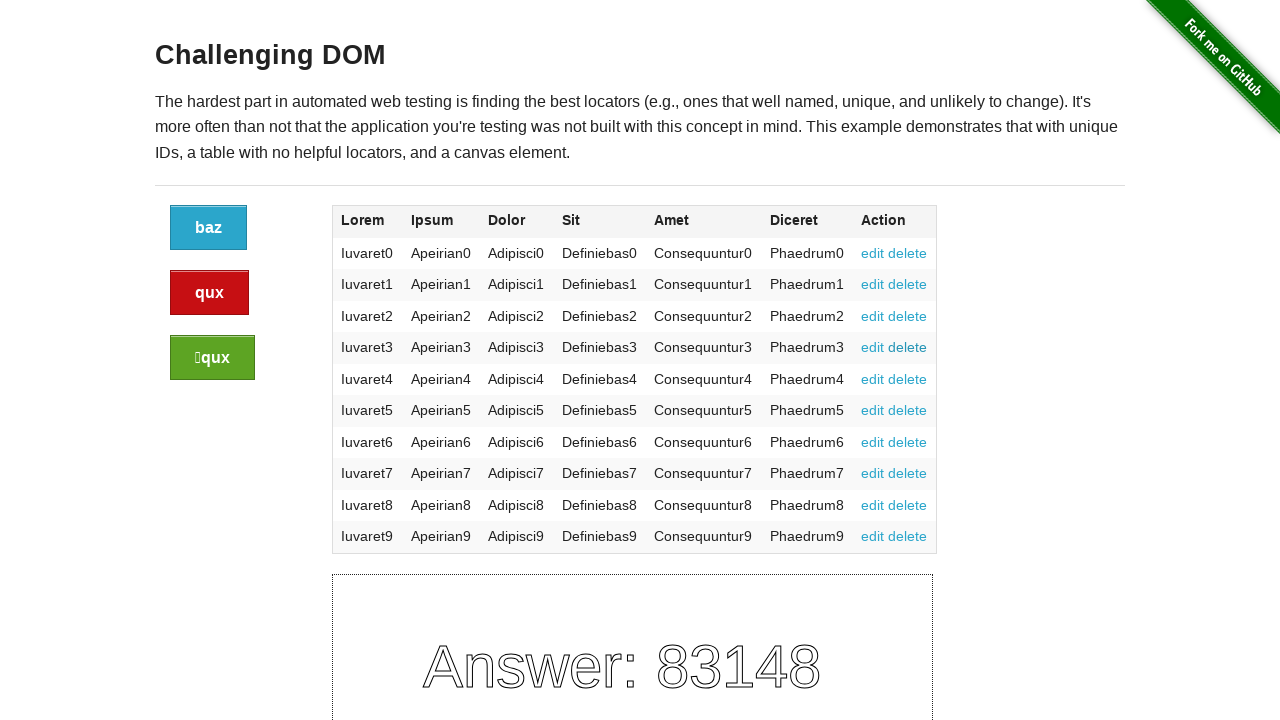